Tests finding the first element by class name and retrieving its text content

Starting URL: https://acctabootcamp.github.io/site/examples/locators

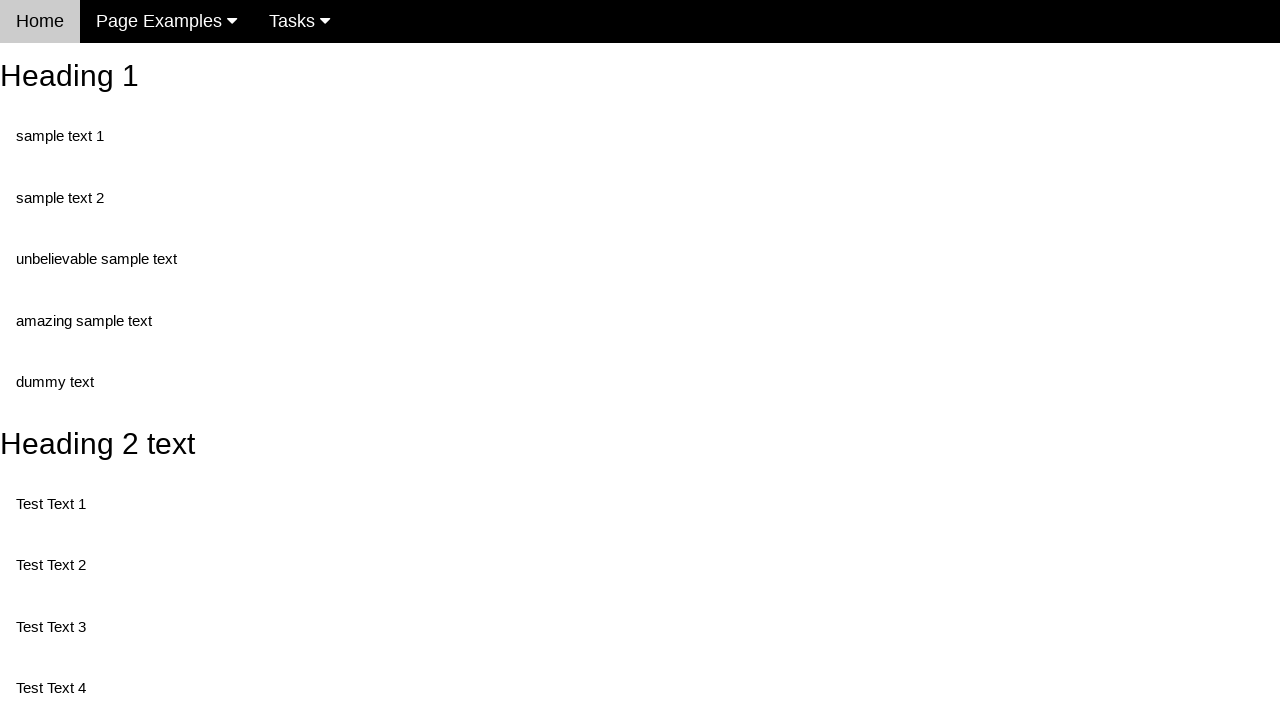

Navigated to locators example page
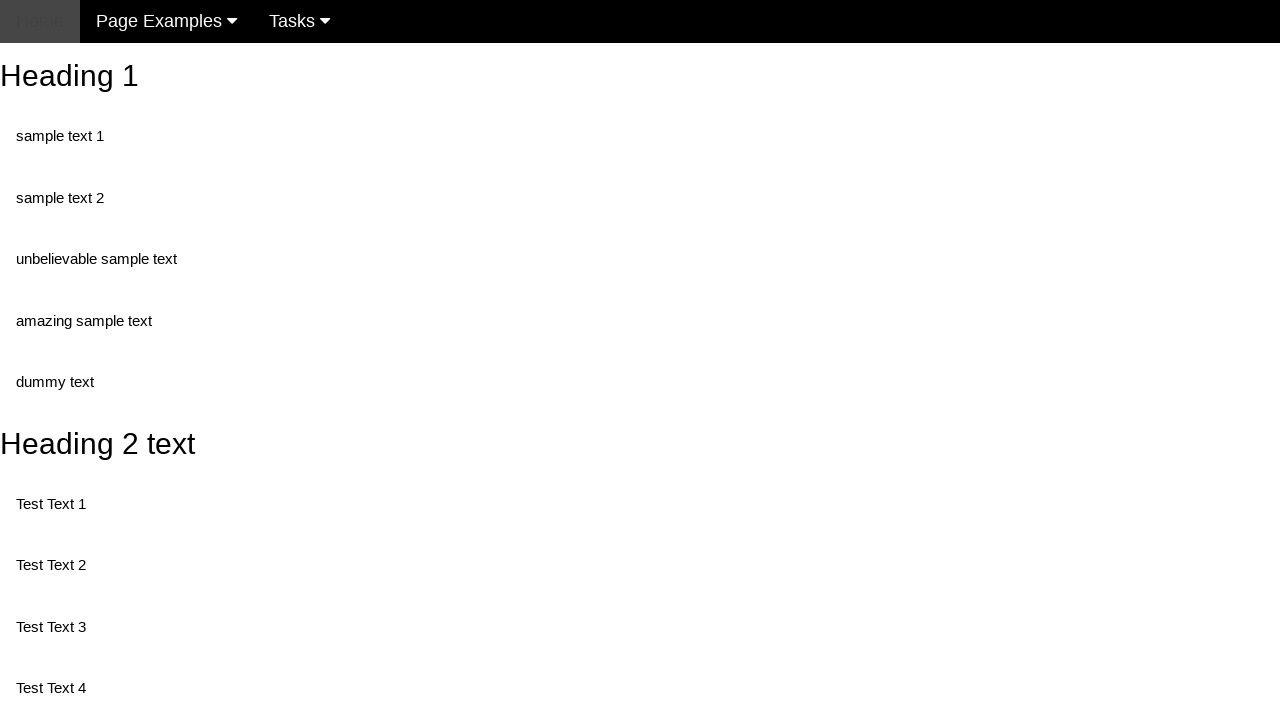

Retrieved text content of first element with class 'test'
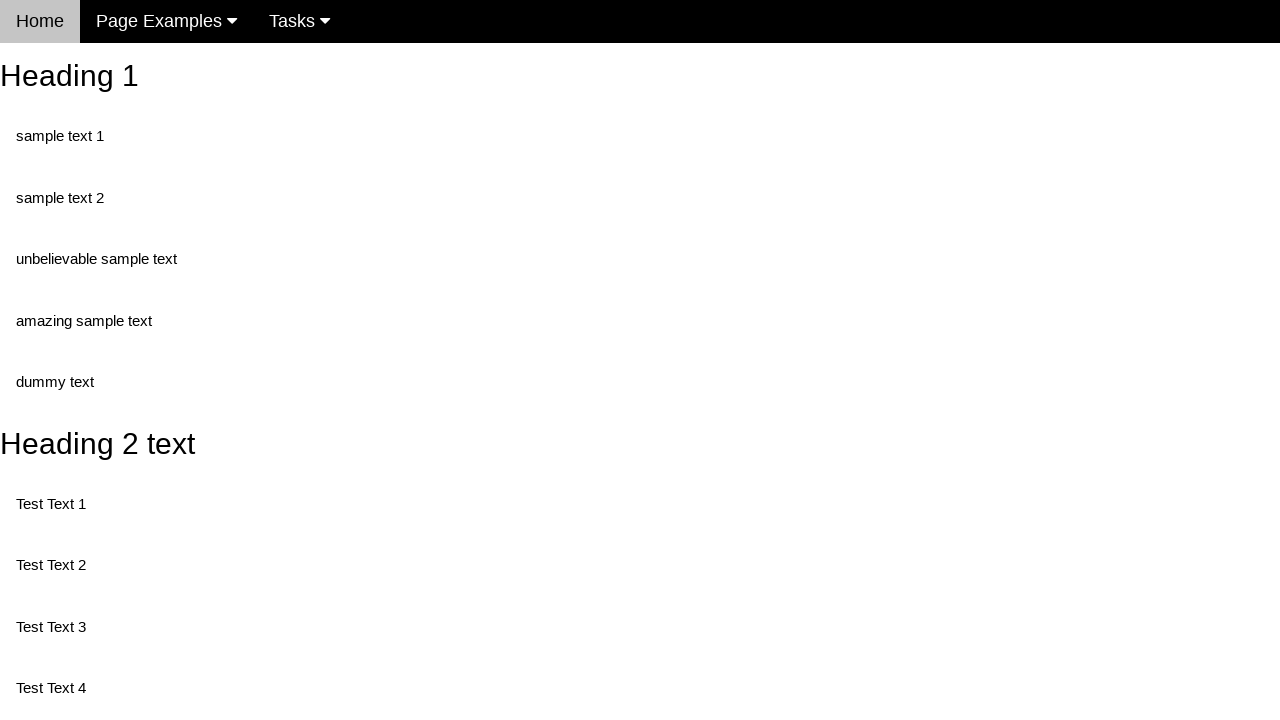

Printed text content to console
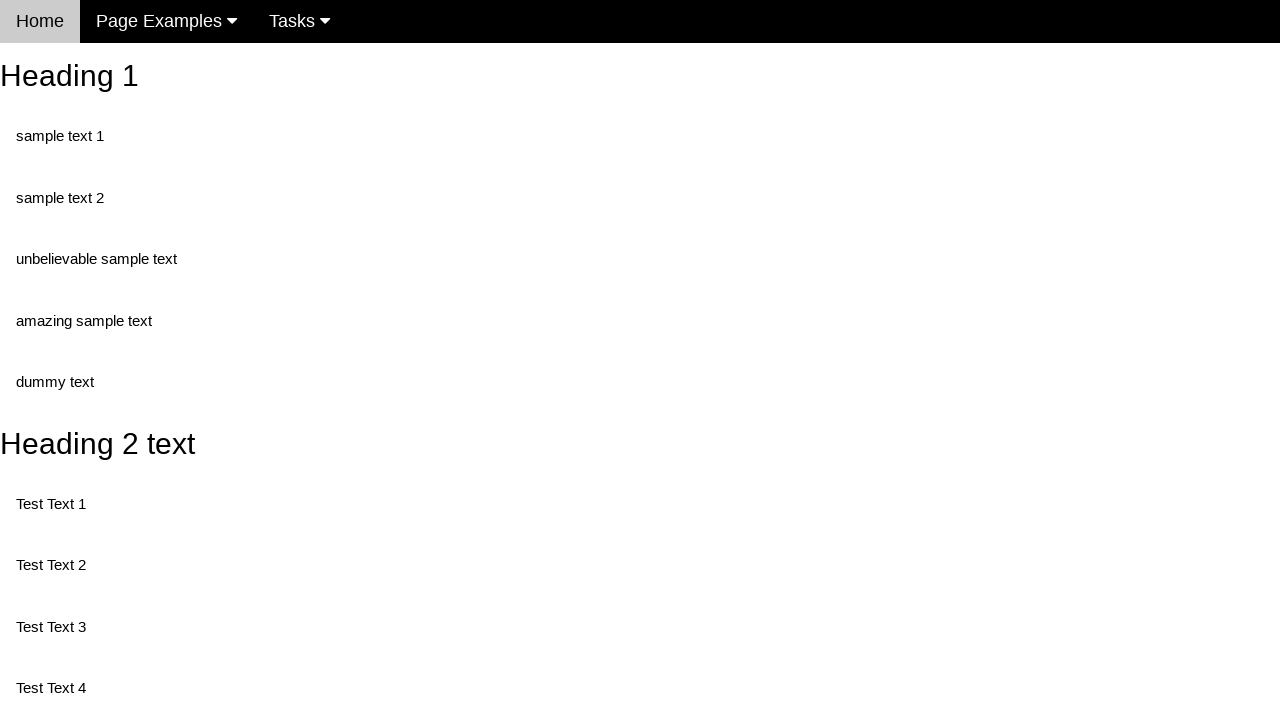

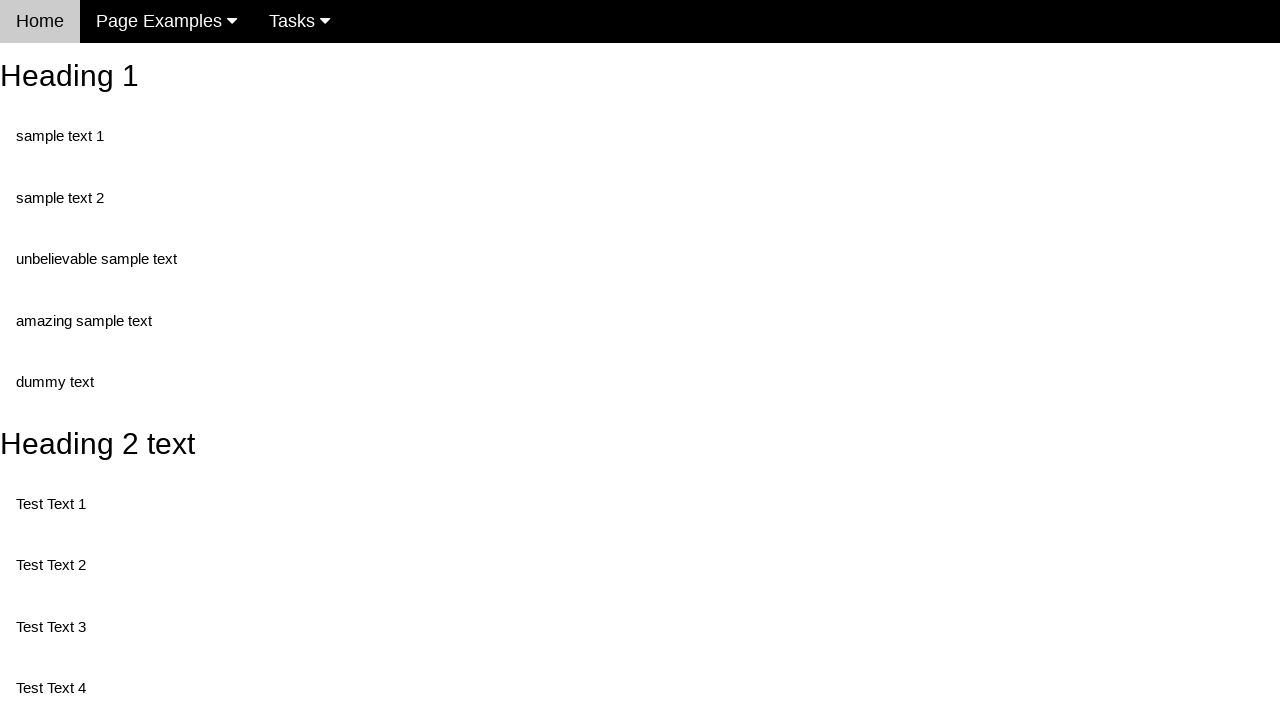